Tests filling a practice form by entering a first name value using JavaScript/jQuery execution

Starting URL: https://demoqa.com/automation-practice-form

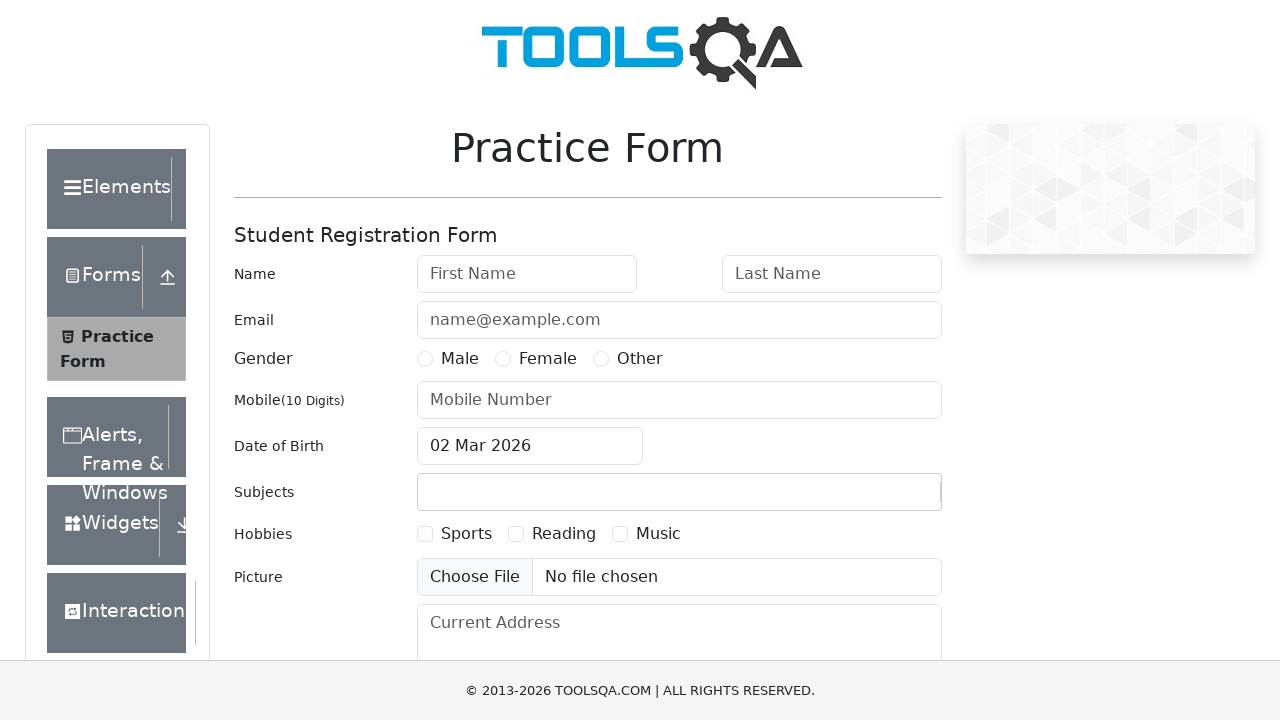

Filled first name field with 'jQuery' using Playwright fill method on #firstName
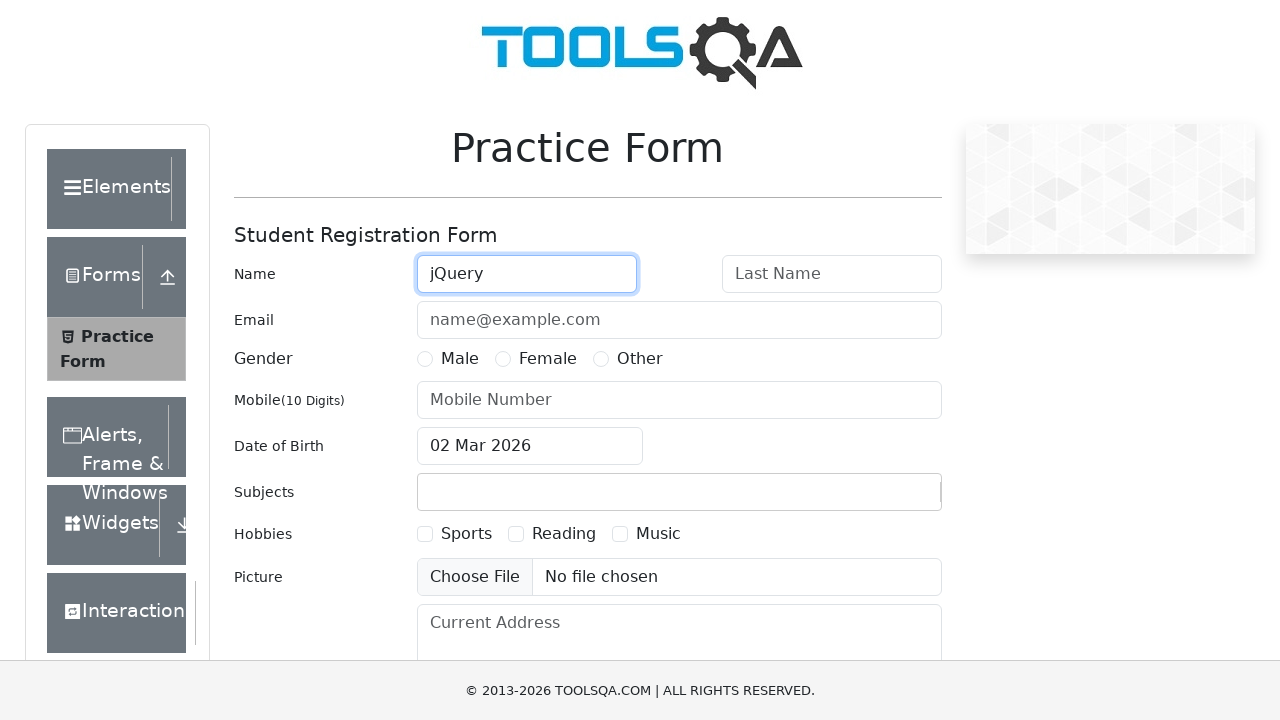

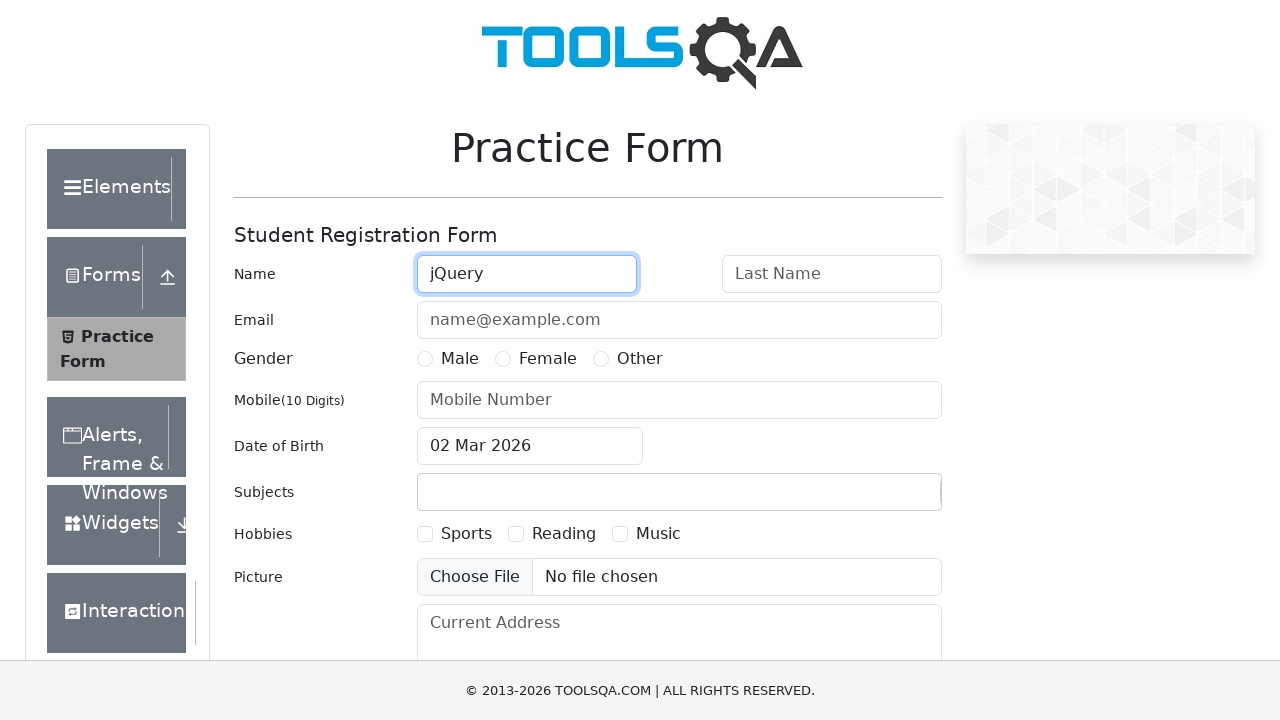